Tests a basic web form by entering text into an input field and clicking the submit button, then verifies that a confirmation message appears.

Starting URL: https://www.selenium.dev/selenium/web/web-form.html

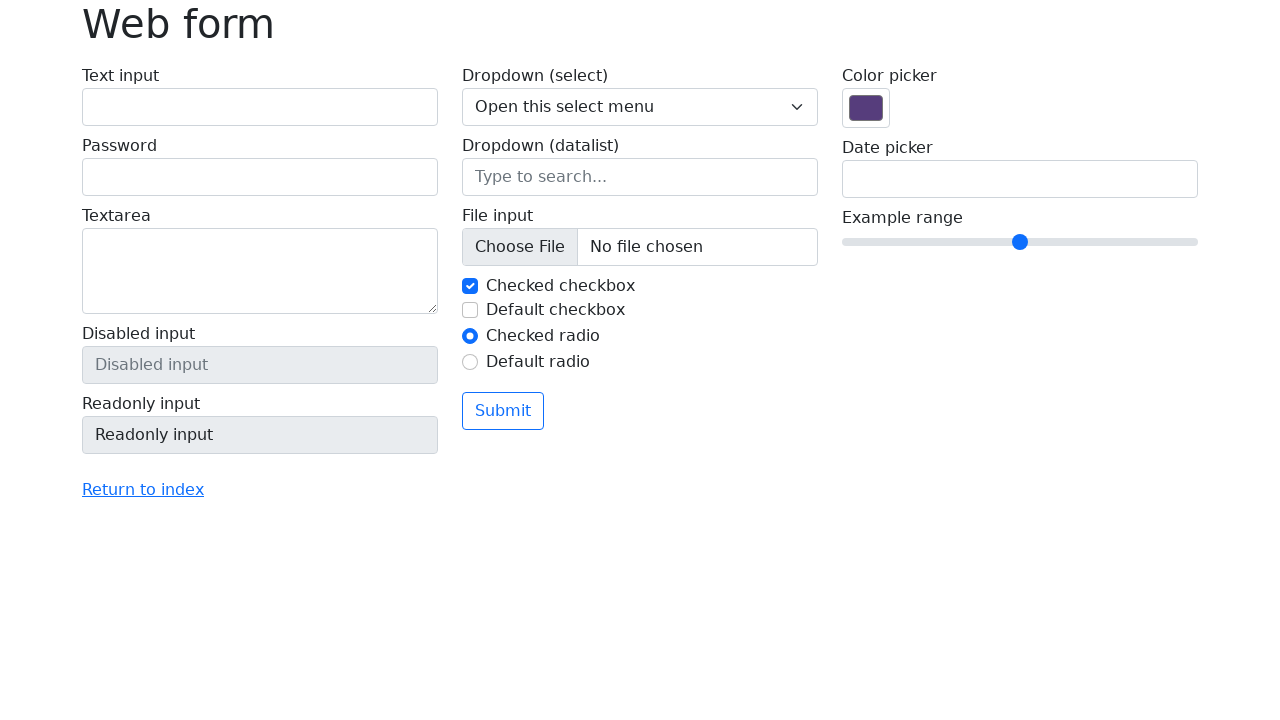

Filled text input field with 'Selenium' on input[name='my-text']
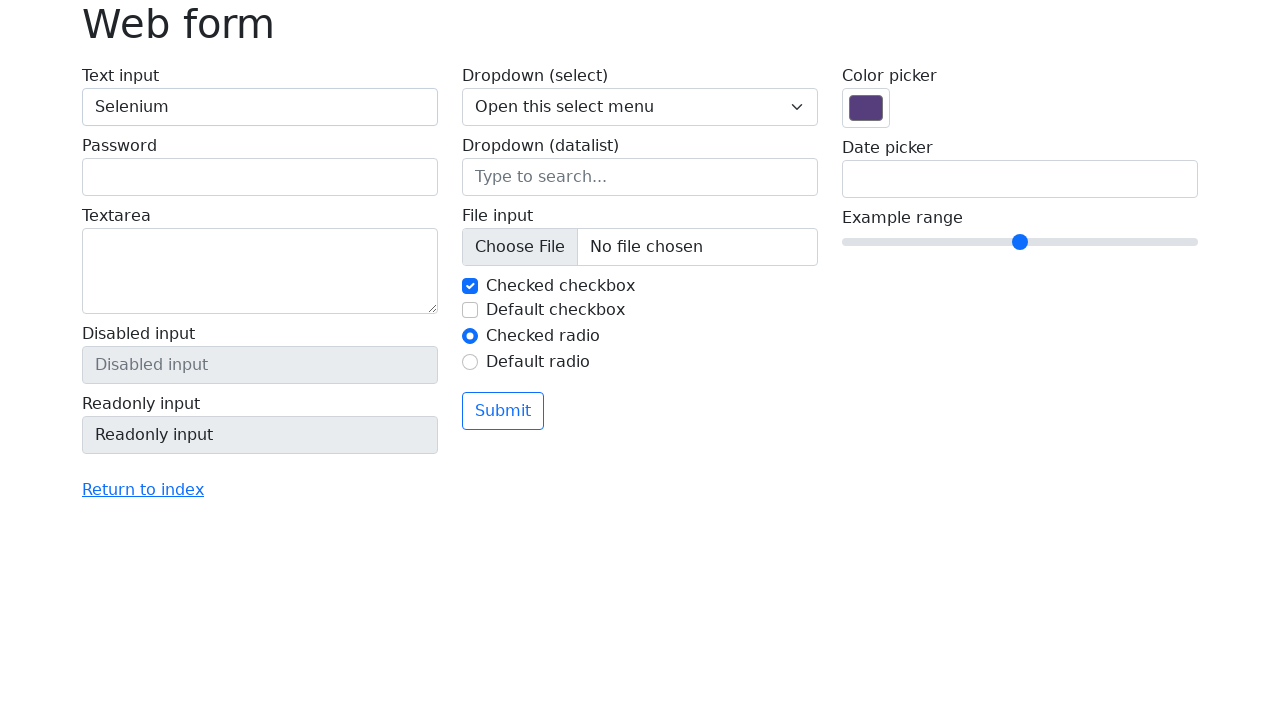

Clicked the submit button at (503, 411) on button
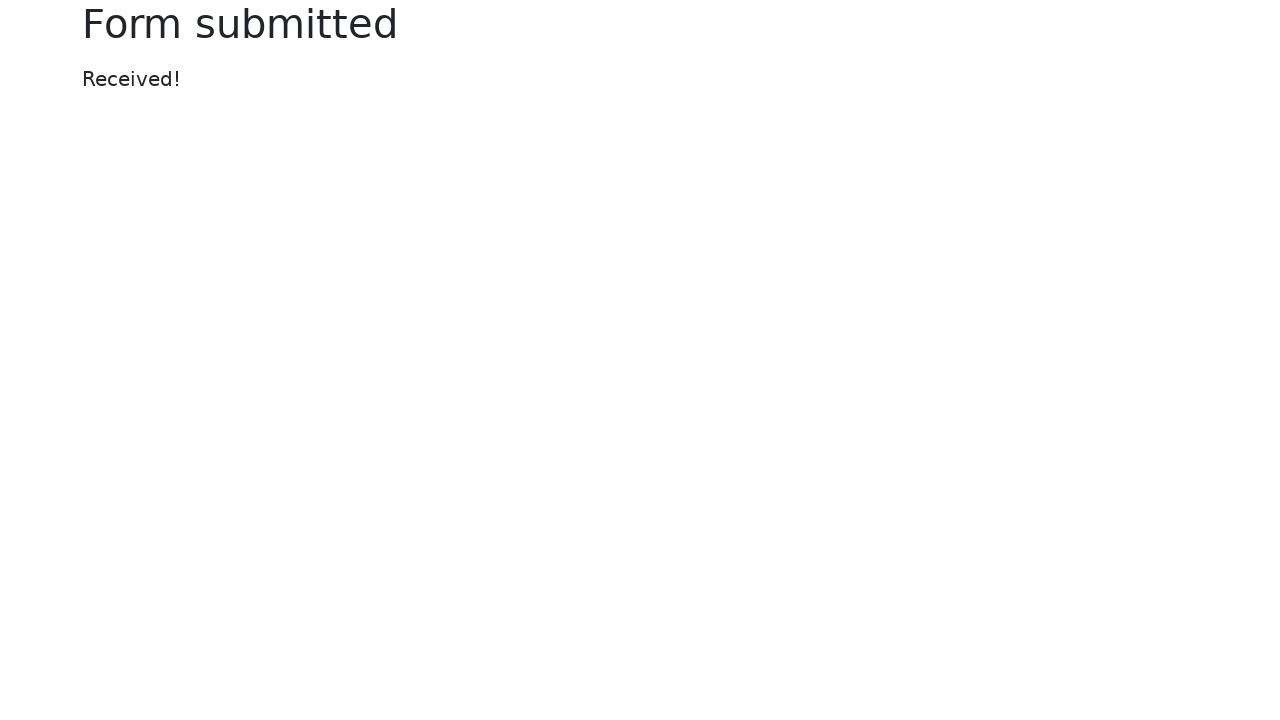

Confirmation message appeared
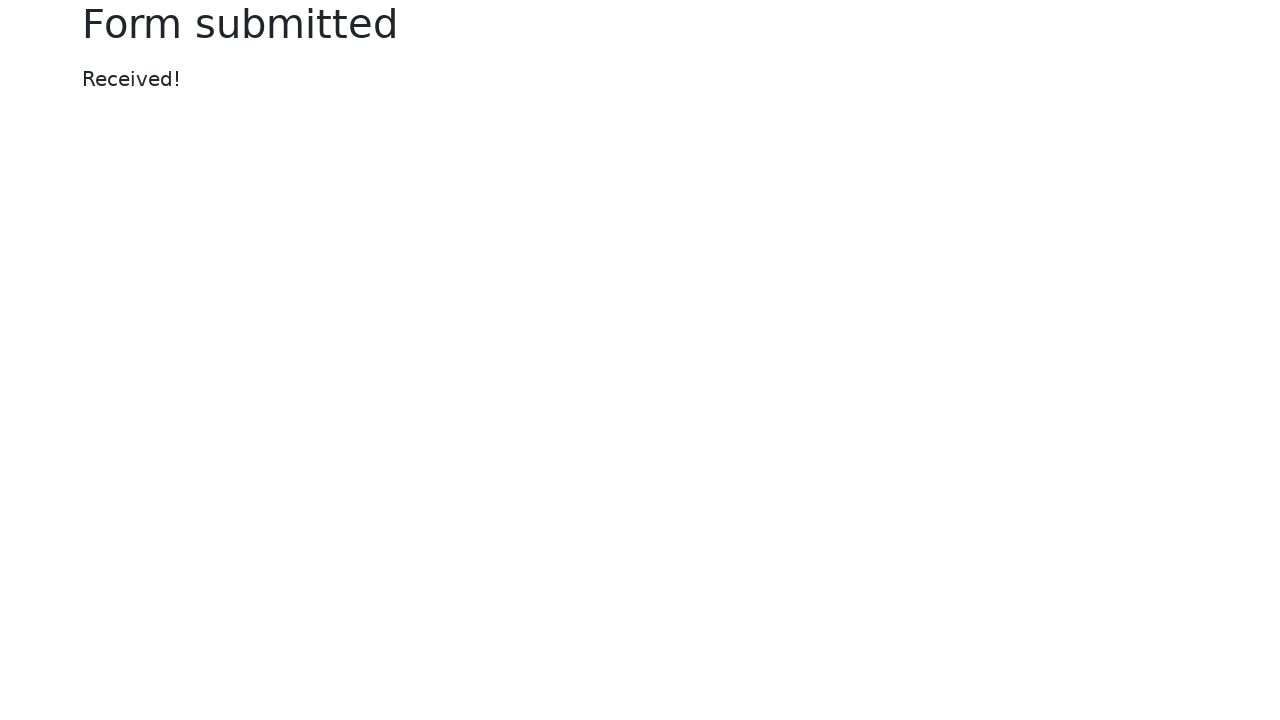

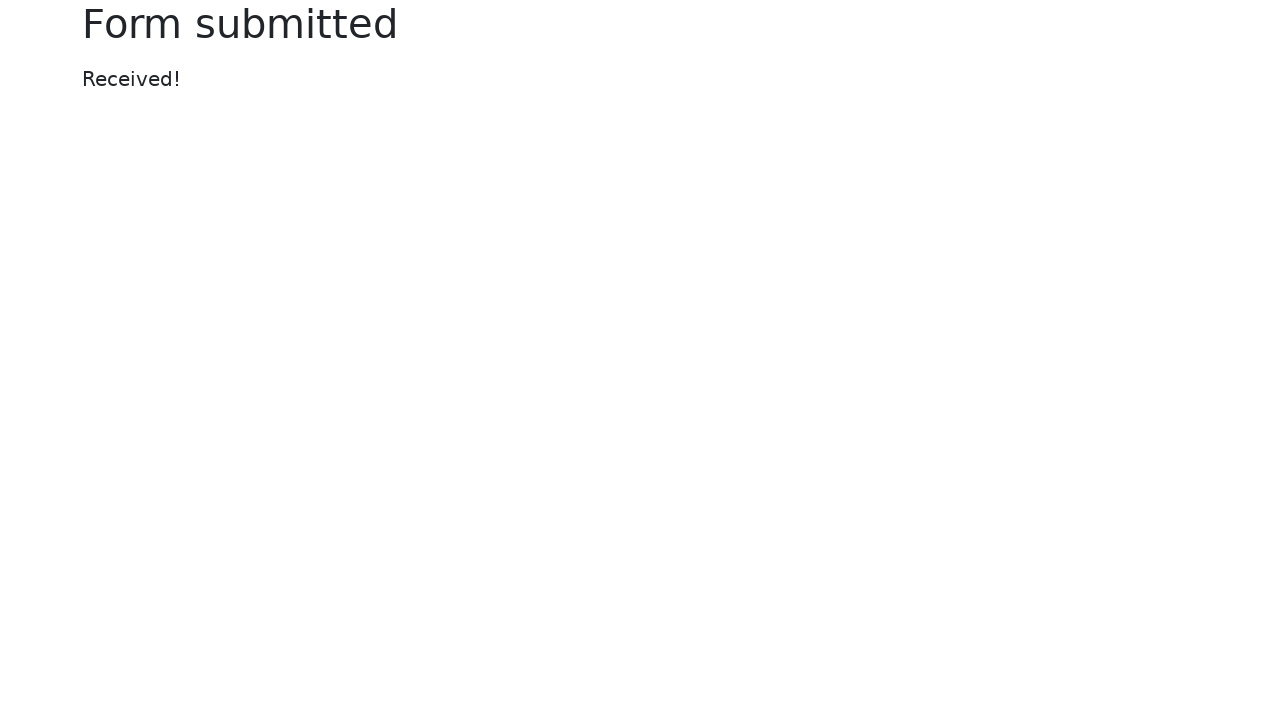